Navigates to a book catalog website, verifies the book listings load, then navigates to individual book detail pages to verify the book information elements are displayed correctly.

Starting URL: https://books.toscrape.com/

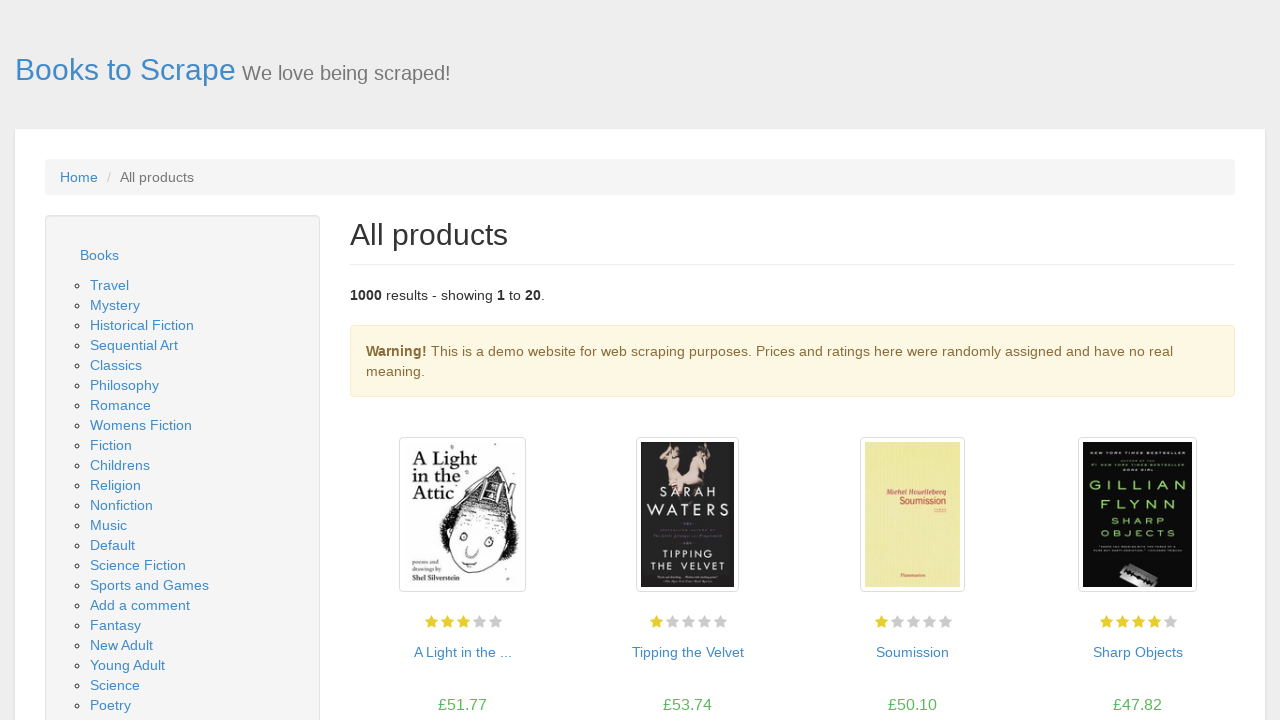

Waited for main page to load completely
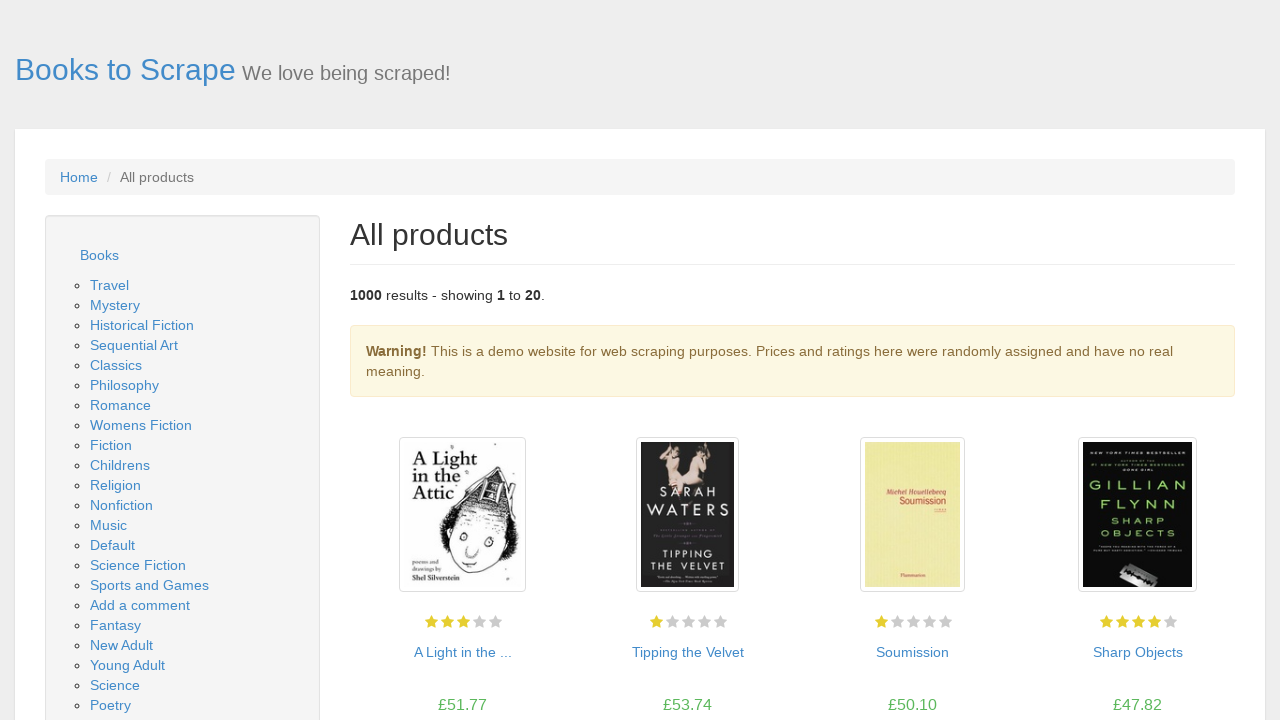

Book listings loaded and visible
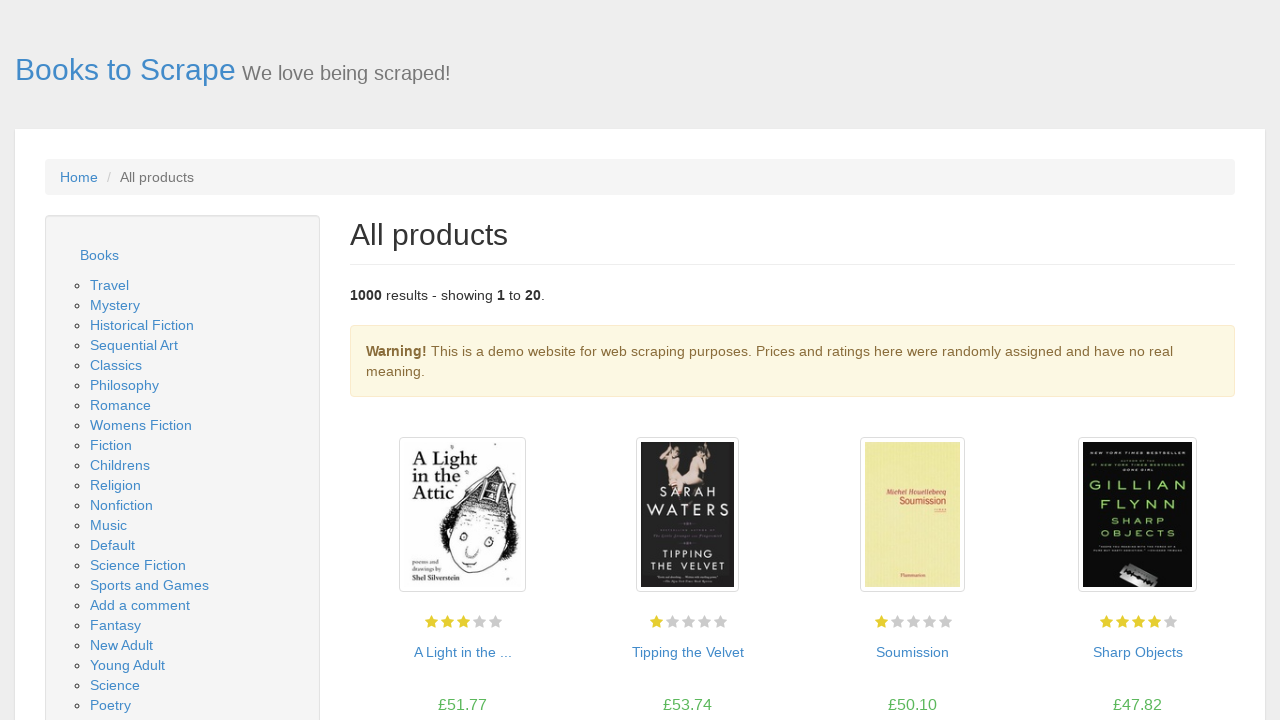

Located first book link
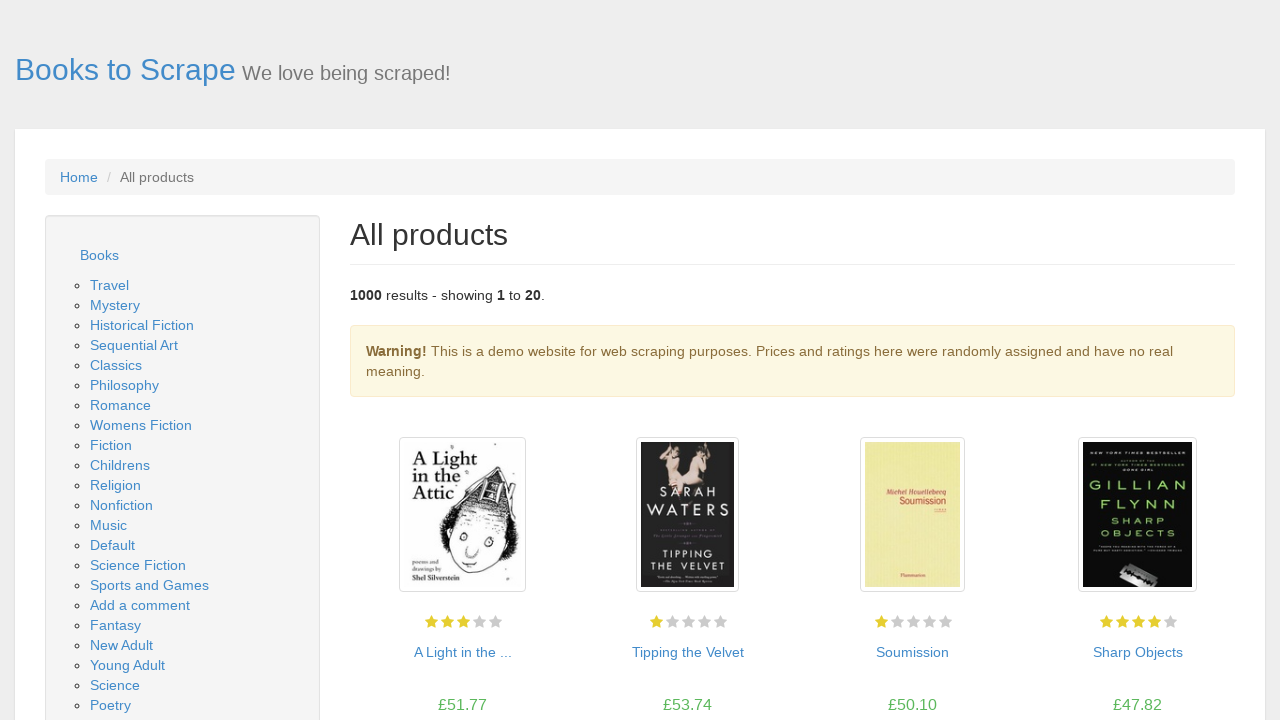

Clicked on first book link to navigate to detail page at (462, 652) on h3 > a >> nth=0
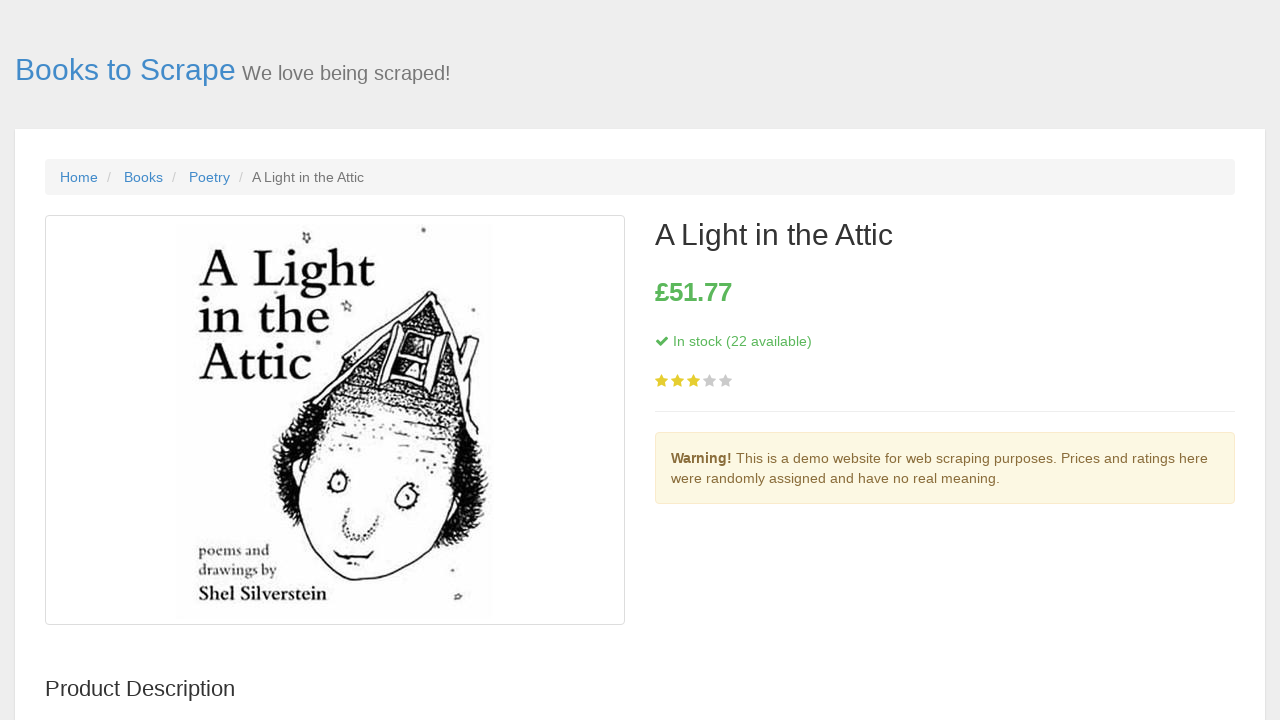

Book detail page loaded completely
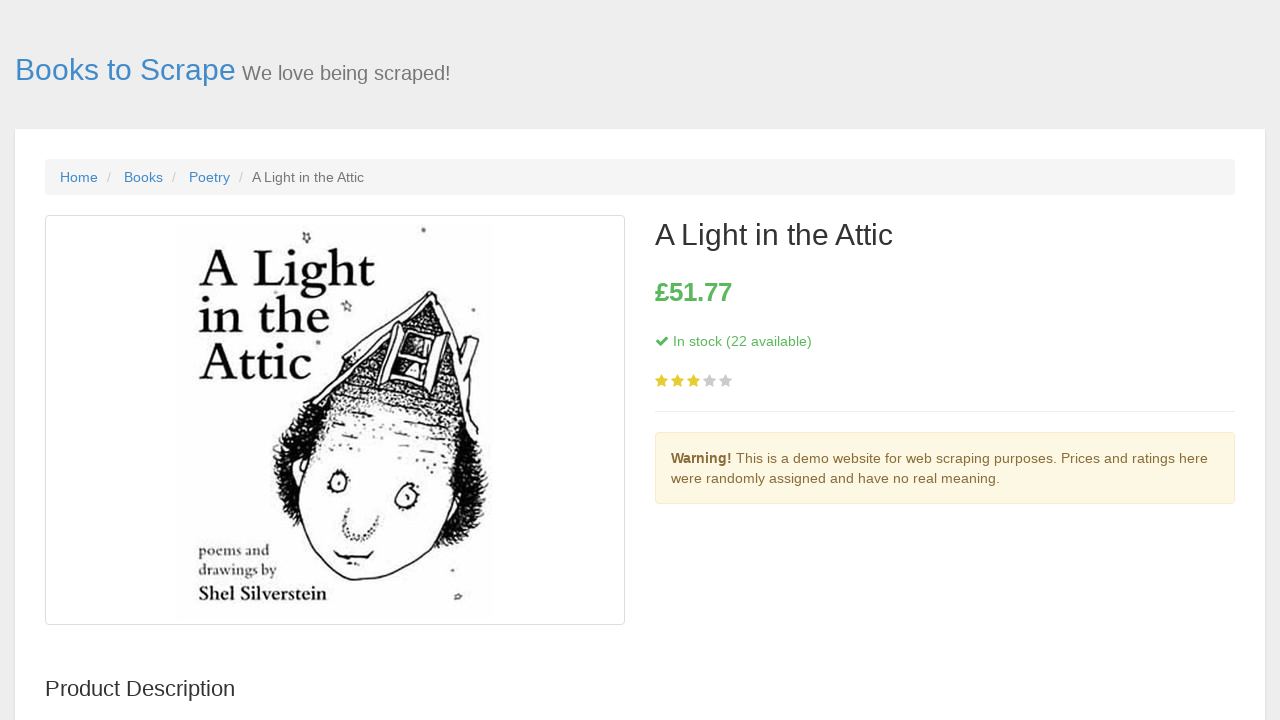

Book title element is displayed
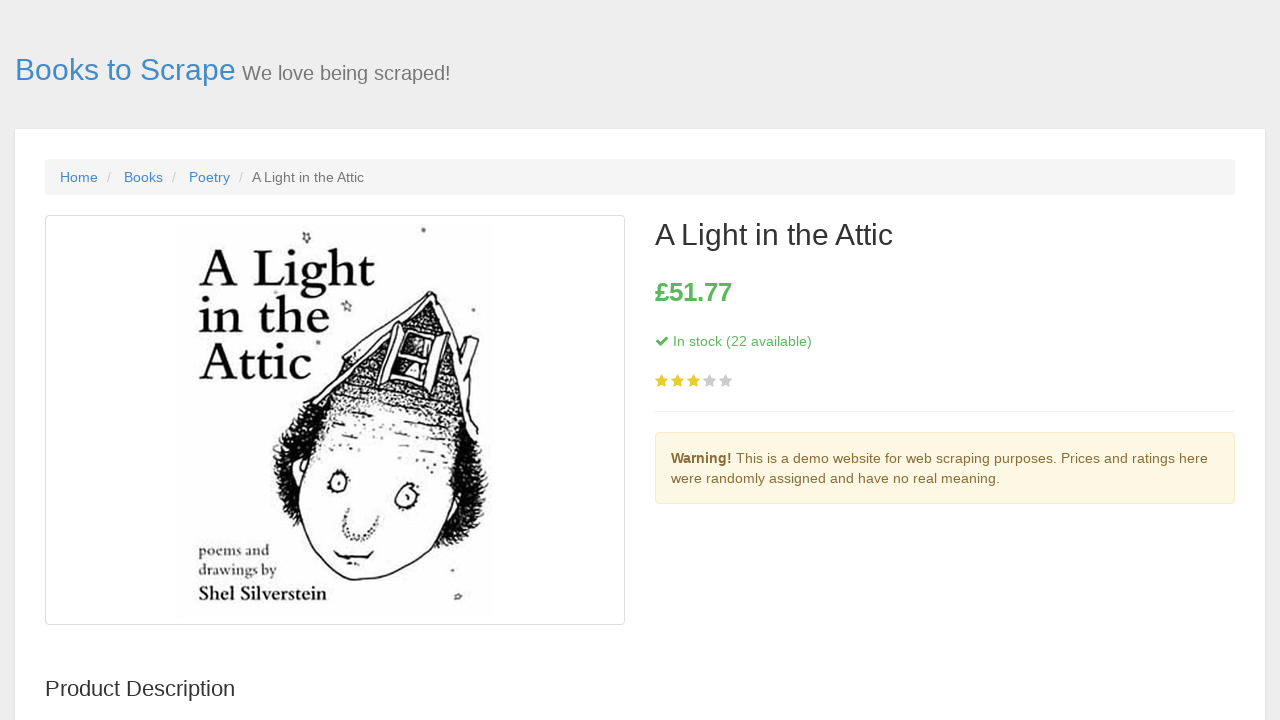

Book price element is displayed
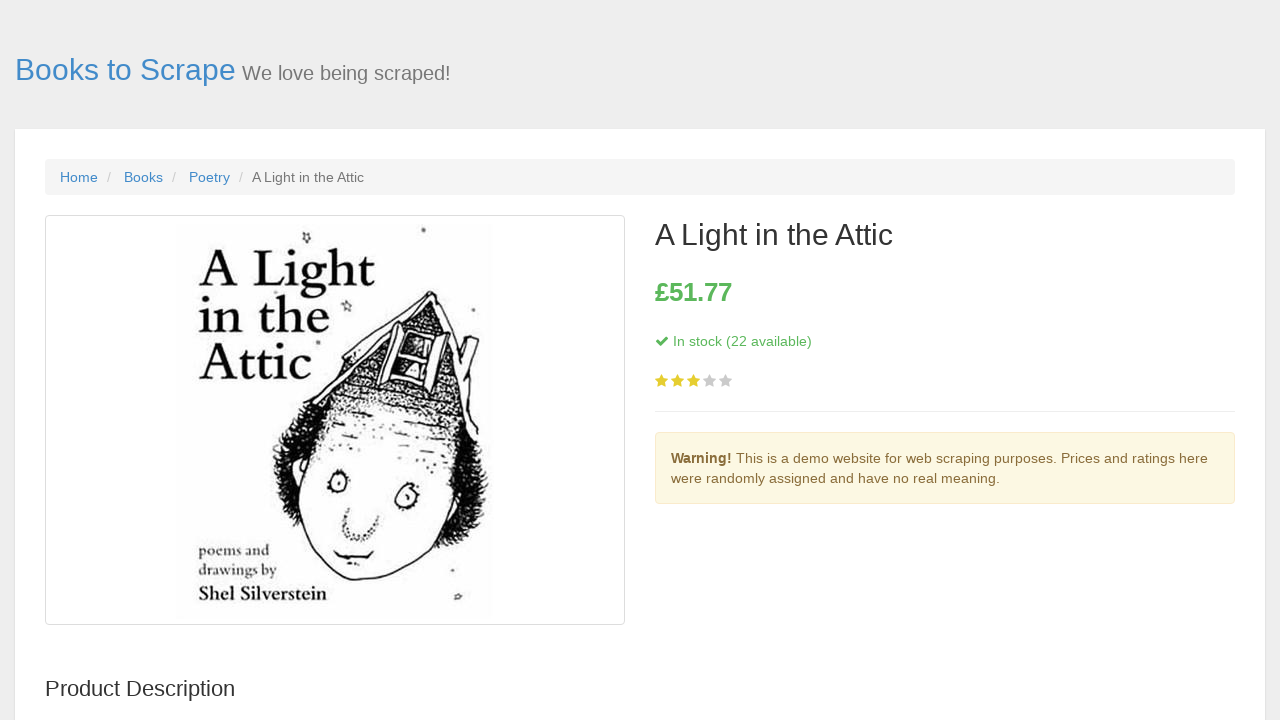

Book information table is displayed
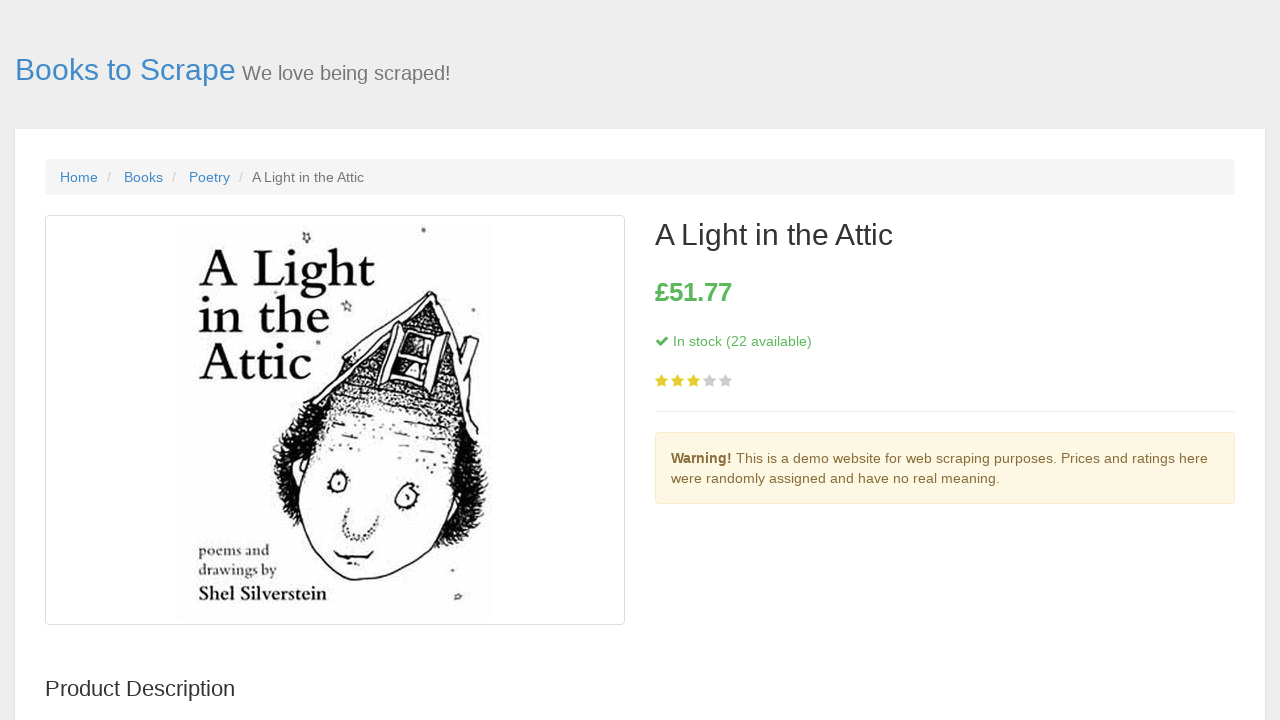

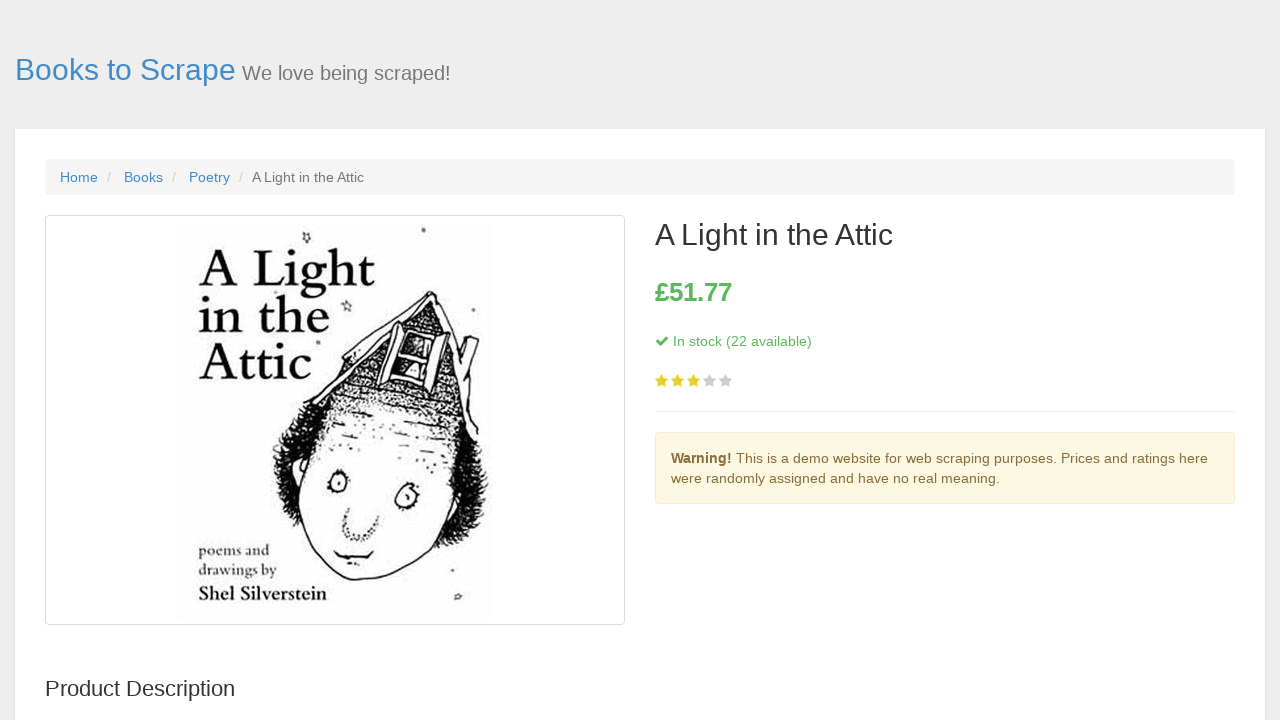